Tests adding multiple elements on the Herokuapp add/remove elements page by clicking the add button three times

Starting URL: https://the-internet.herokuapp.com/

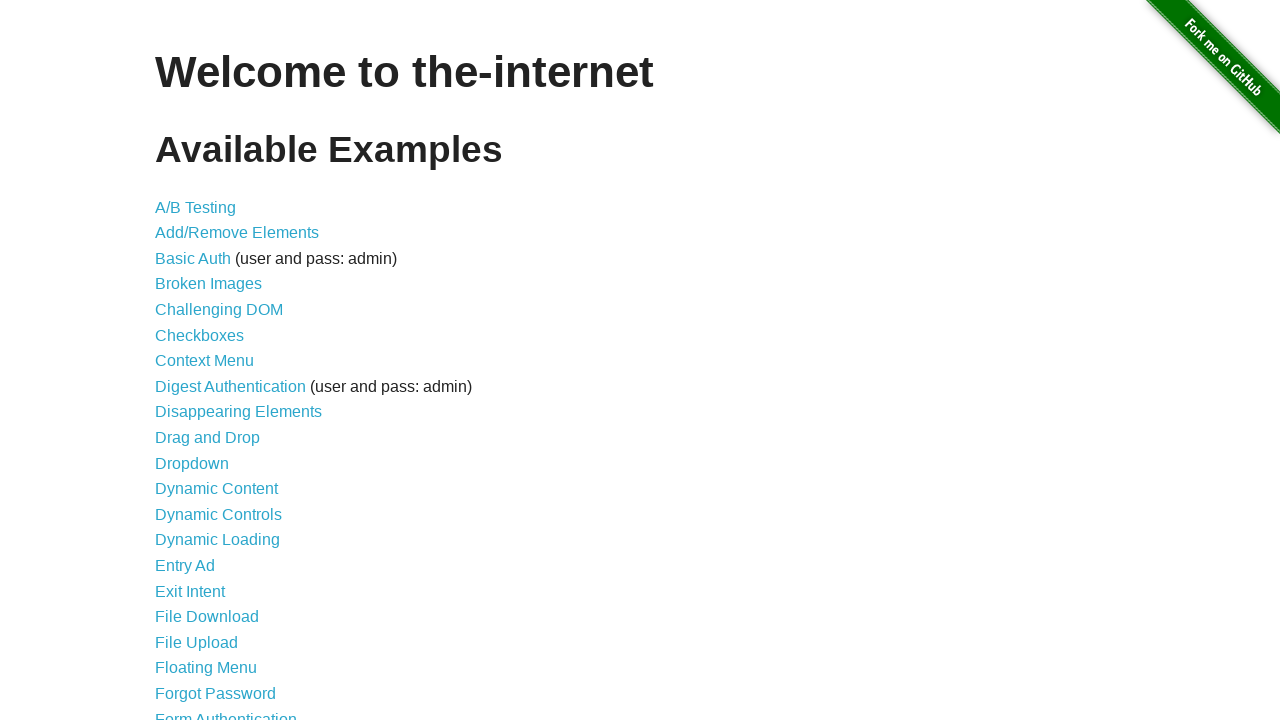

Clicked on add/remove elements link at (237, 233) on a[href='/add_remove_elements/']
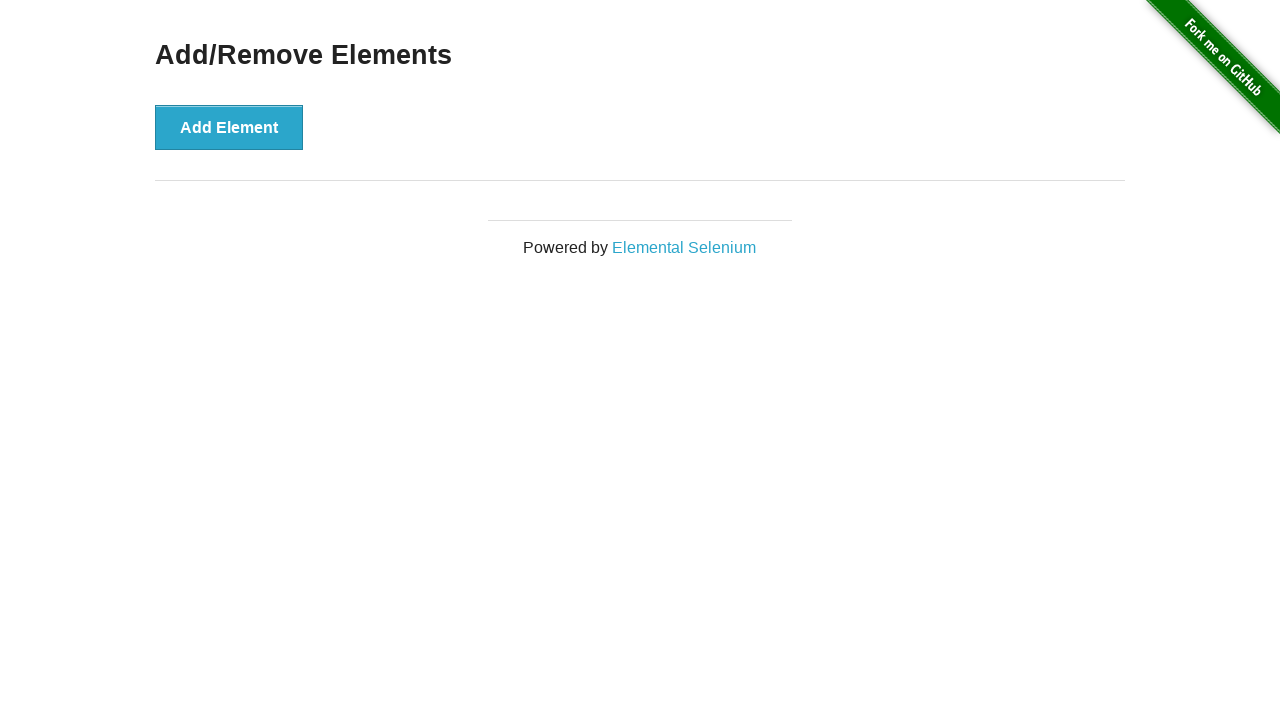

Clicked add element button (1st time) at (229, 127) on button[onclick='addElement()']
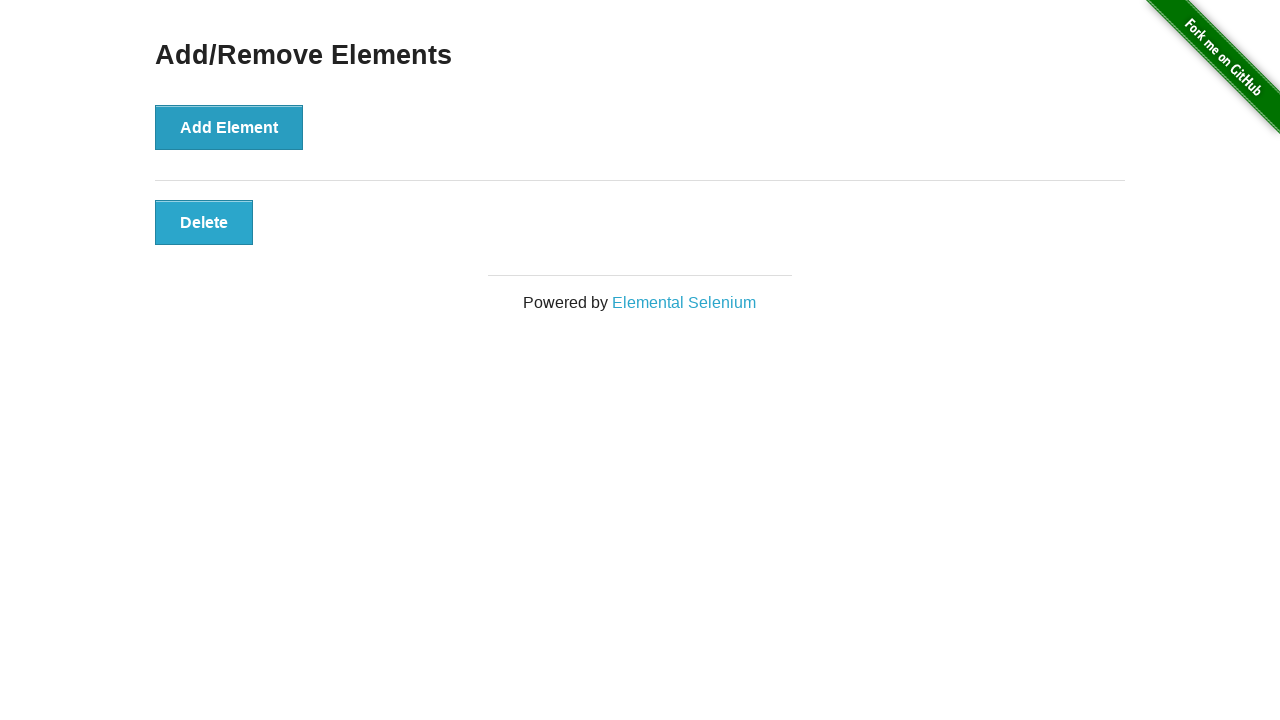

Clicked add element button (2nd time) at (229, 127) on button[onclick='addElement()']
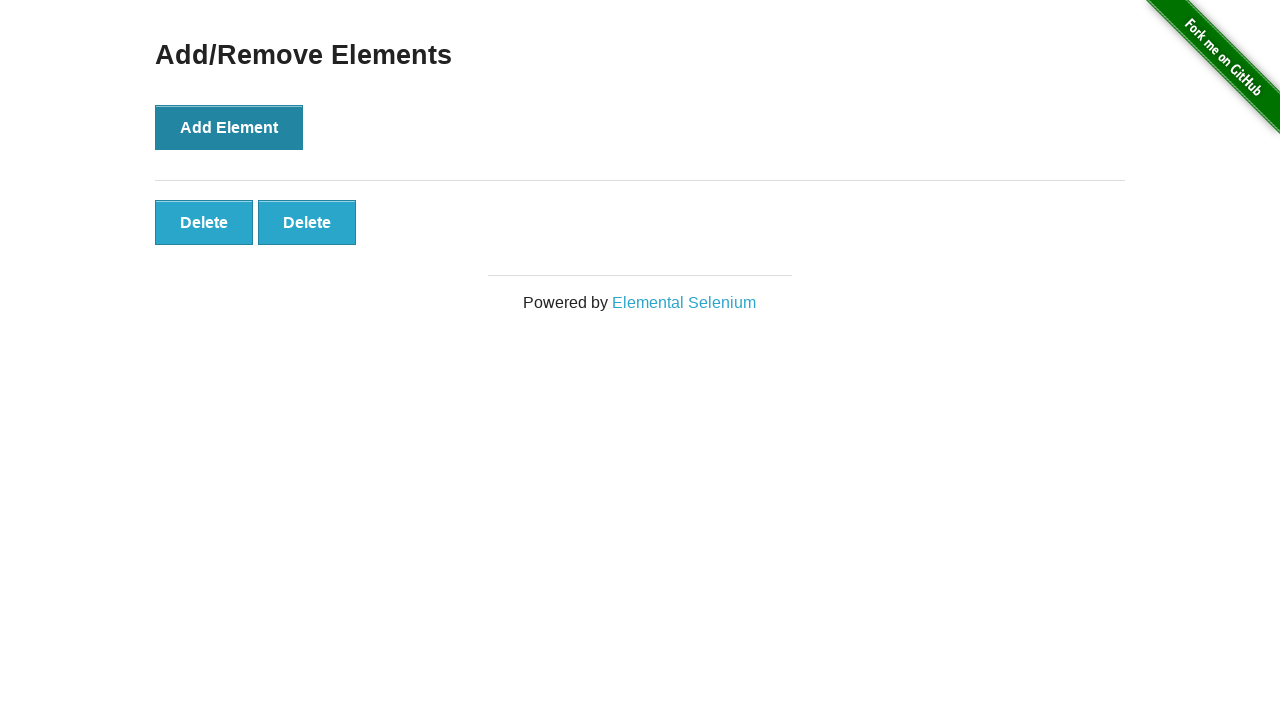

Clicked add element button (3rd time) at (229, 127) on button[onclick='addElement()']
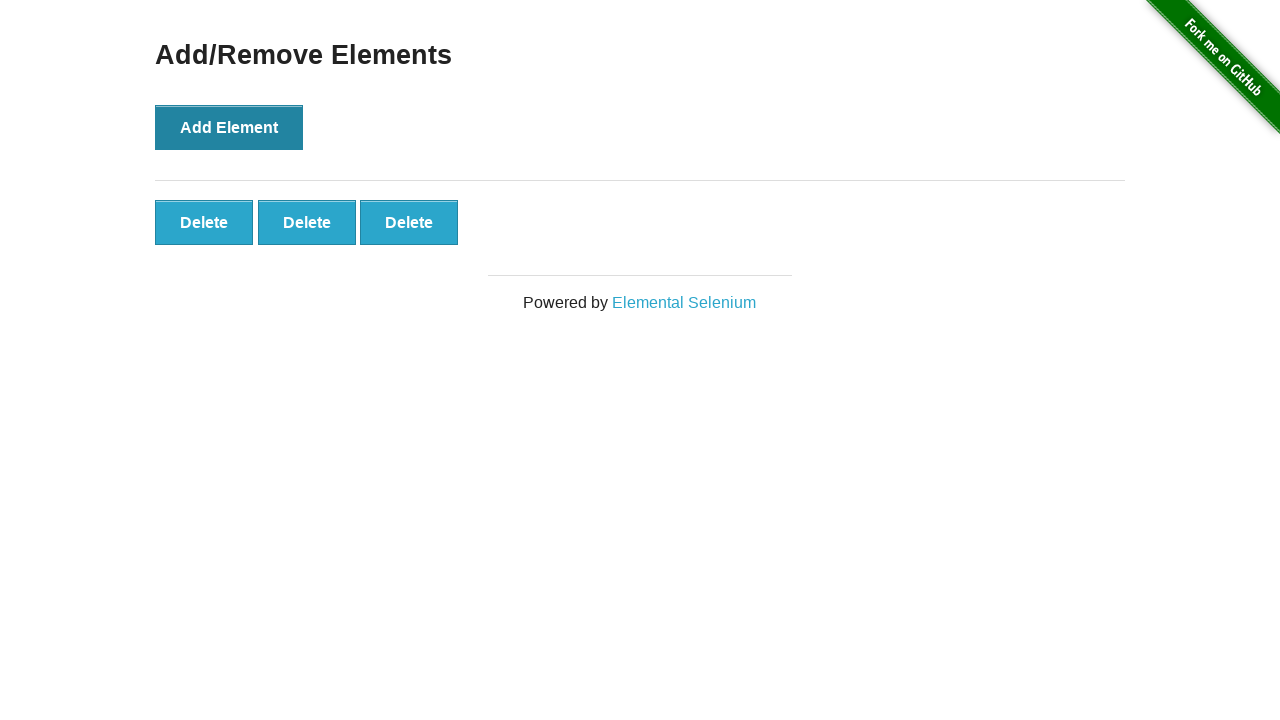

Verified three elements were added by waiting for the third element
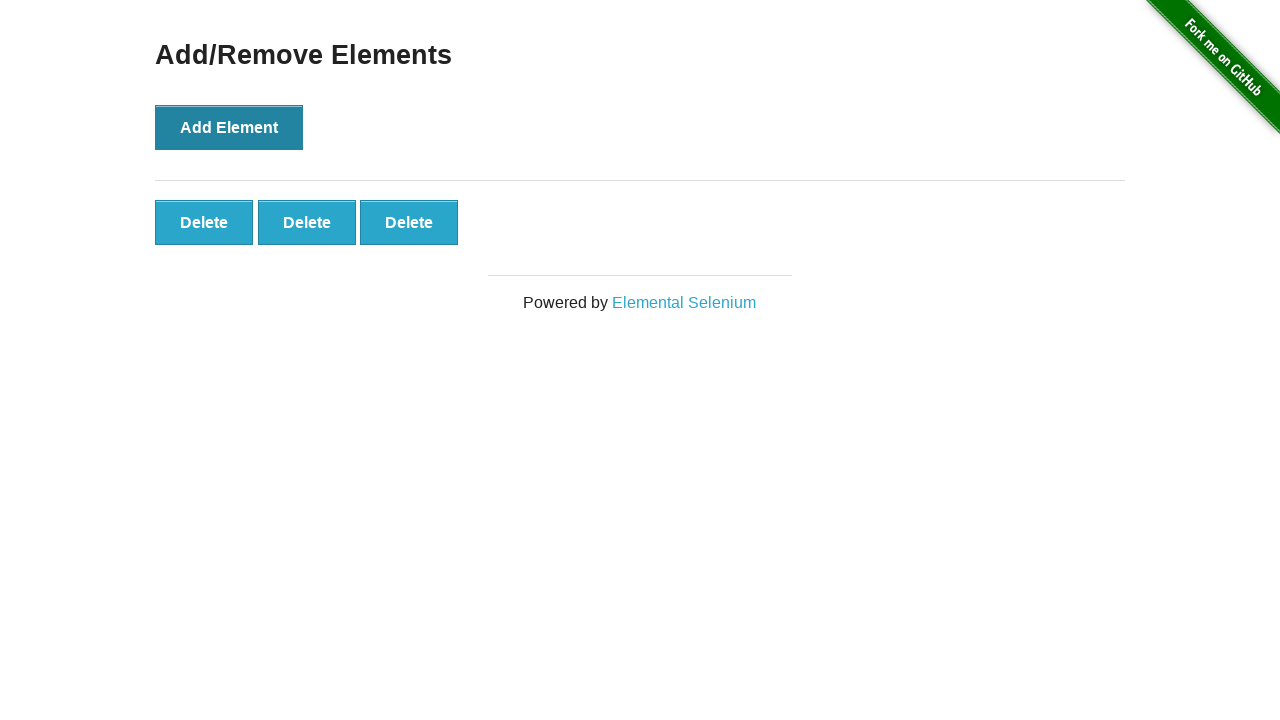

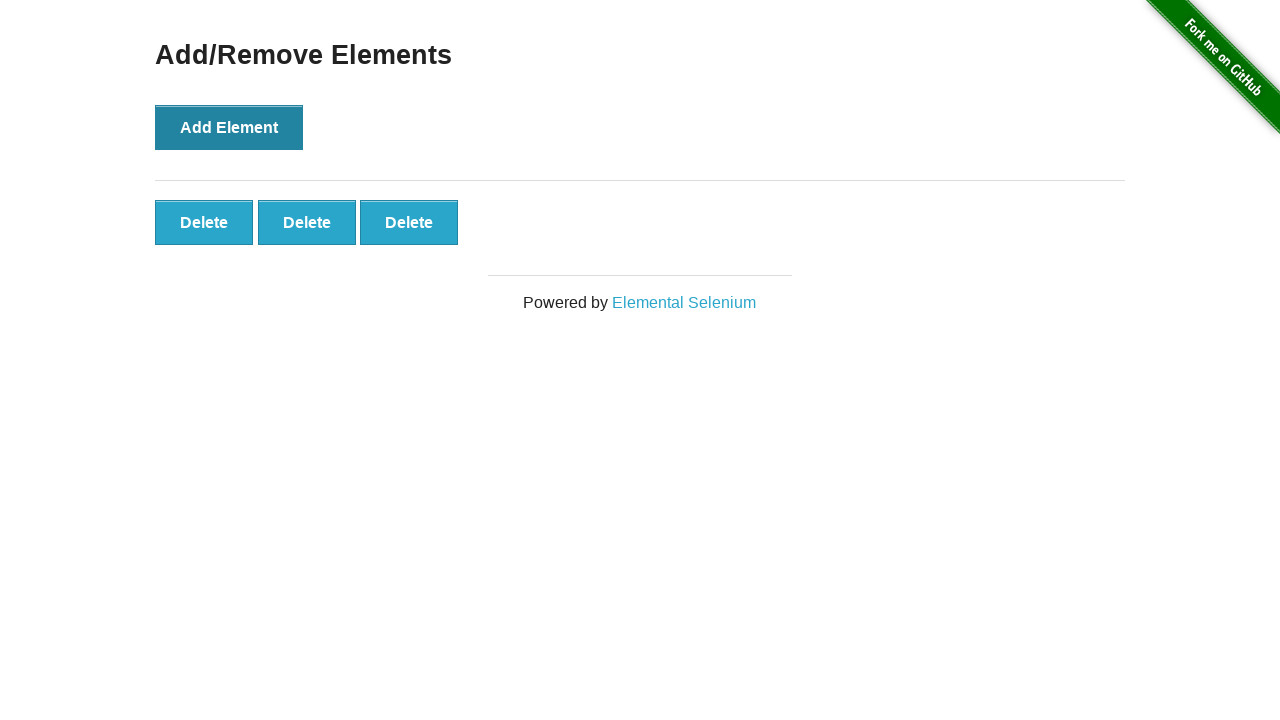